Tests progress bar functionality by clicking the circle button to start the progress animation

Starting URL: https://demo.automationtesting.in/ProgressBar.html

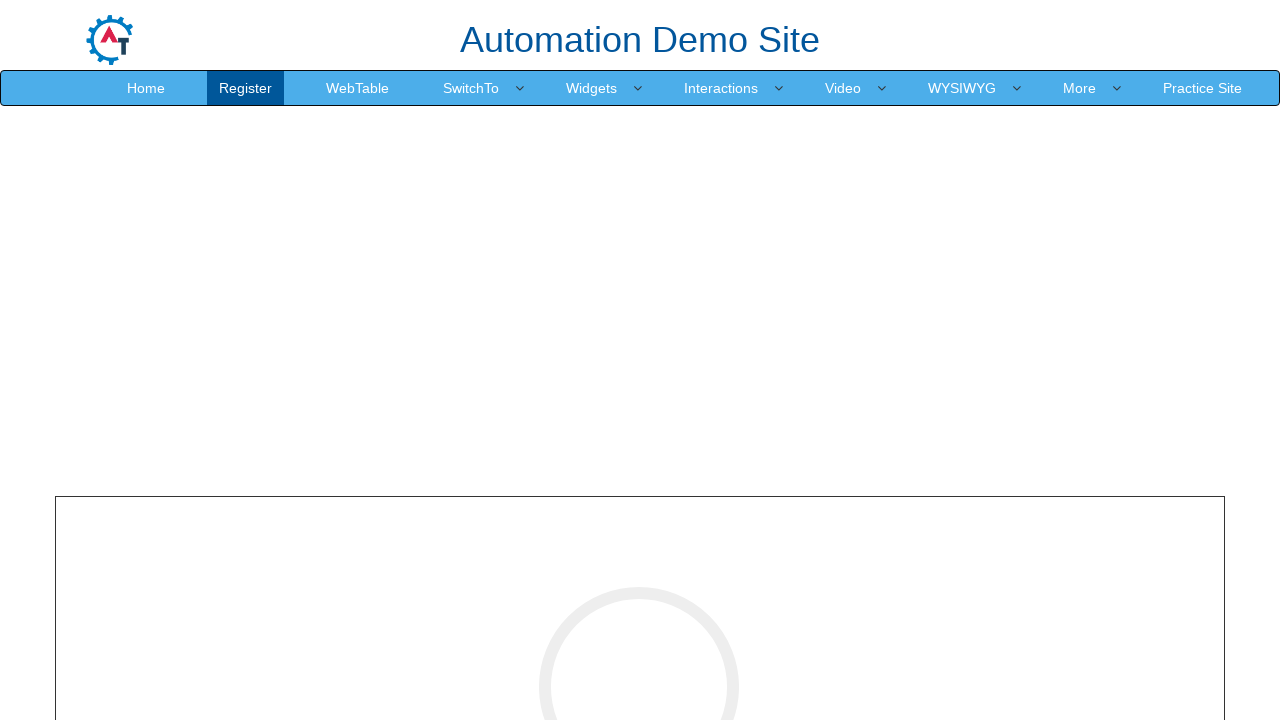

Clicked the circle button to start the progress bar animation at (640, 361) on //*[@id="cricle-btn"]
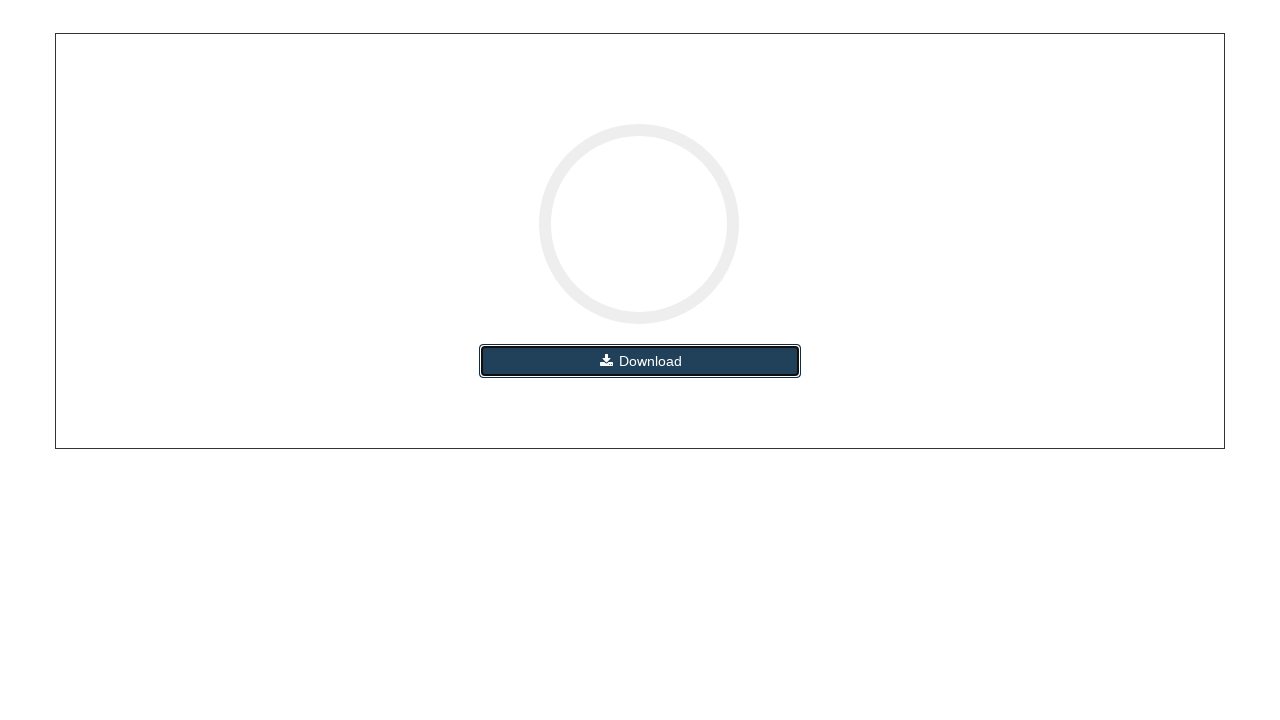

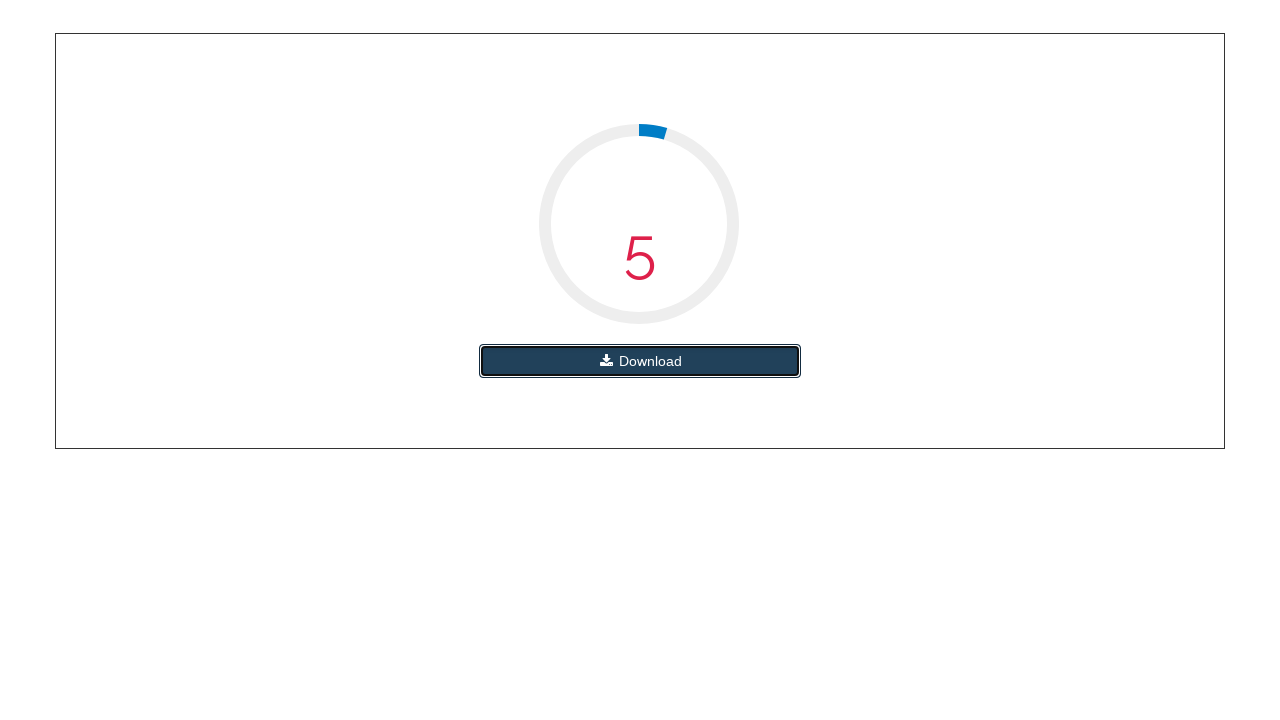